Tests jQuery tooltip functionality by hovering over an input field and verifying the tooltip text appears with the expected message.

Starting URL: https://automationfc.github.io/jquery-tooltip/

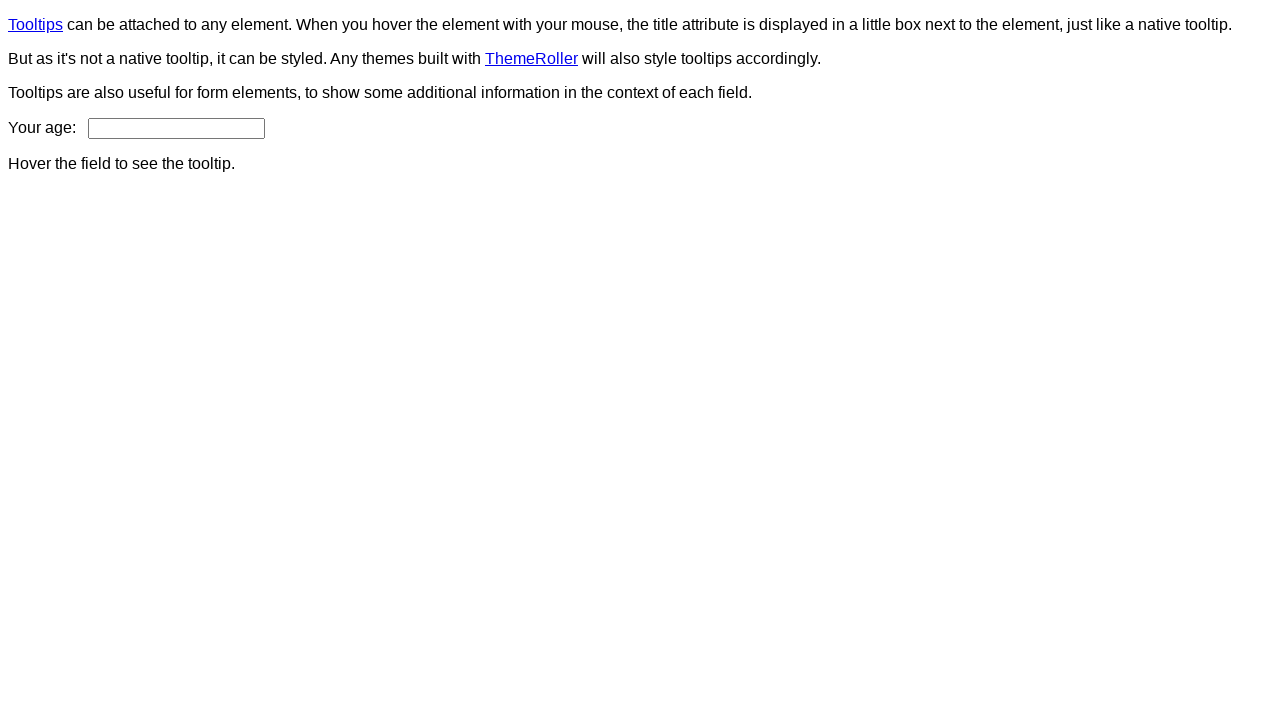

Navigated to jQuery tooltip test page
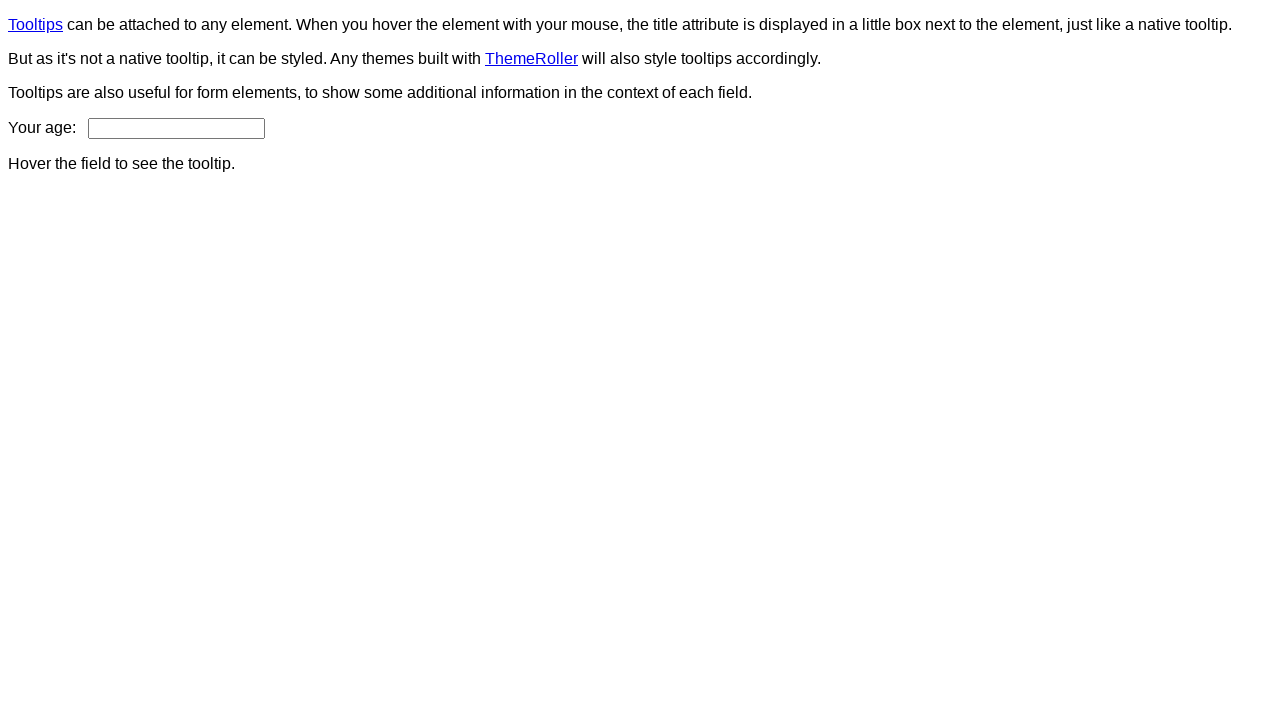

Hovered over age input field to trigger tooltip at (176, 128) on input#age
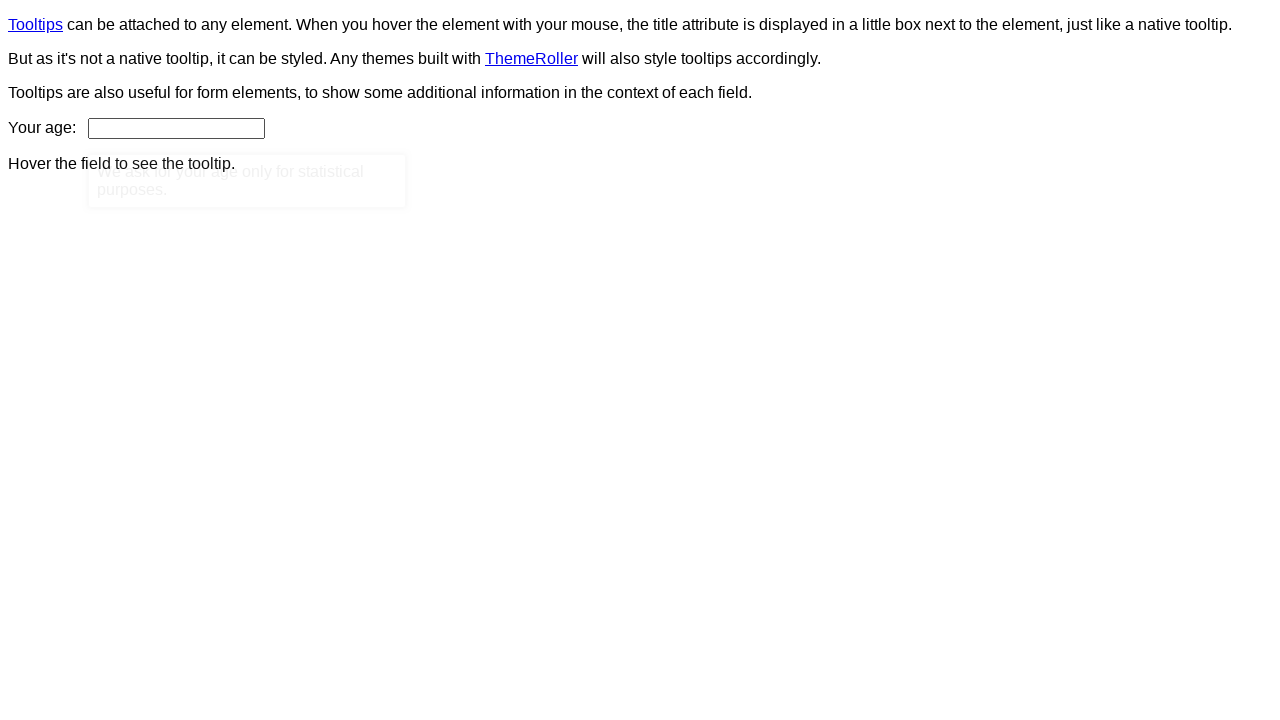

Tooltip content appeared
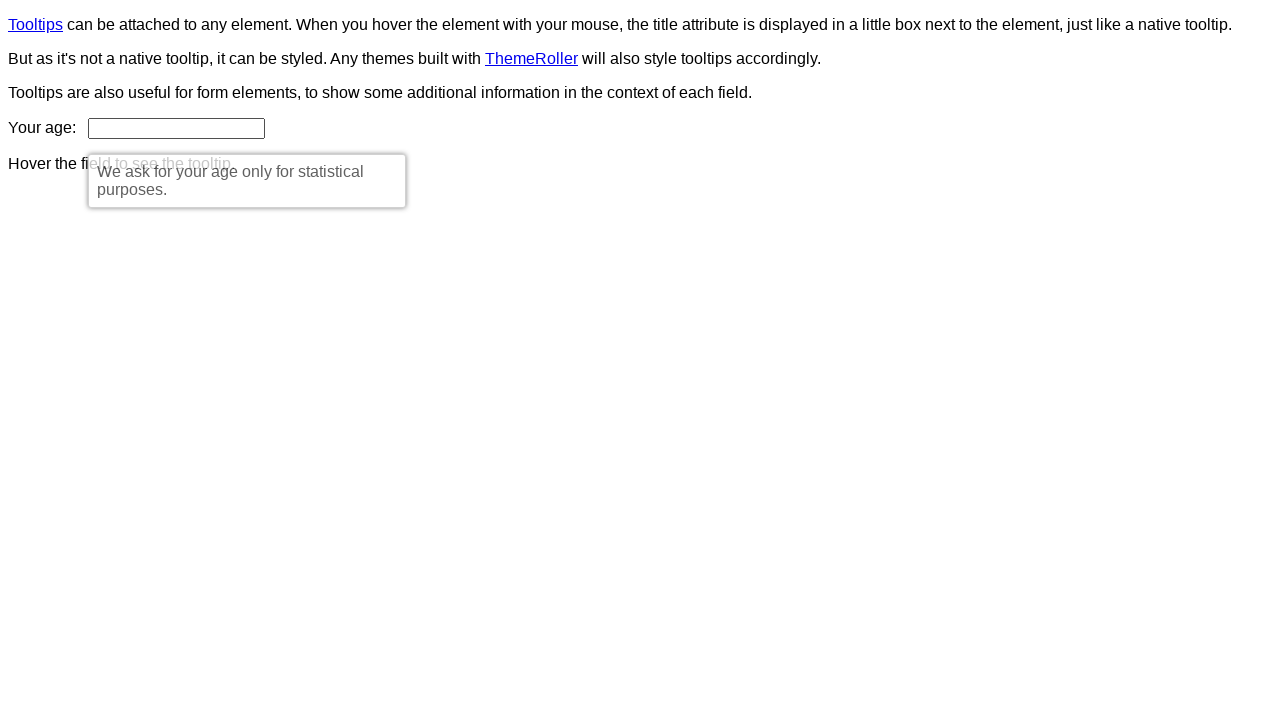

Retrieved tooltip text content
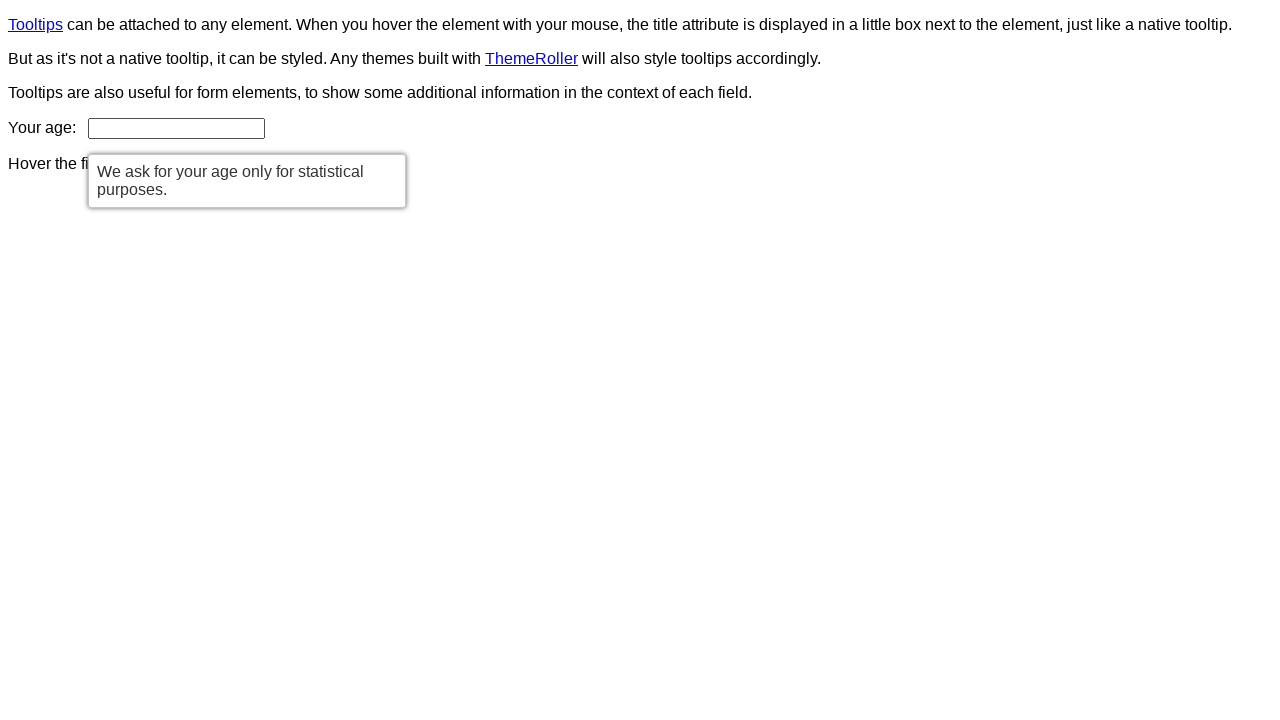

Verified tooltip text matches expected message: 'We ask for your age only for statistical purposes.'
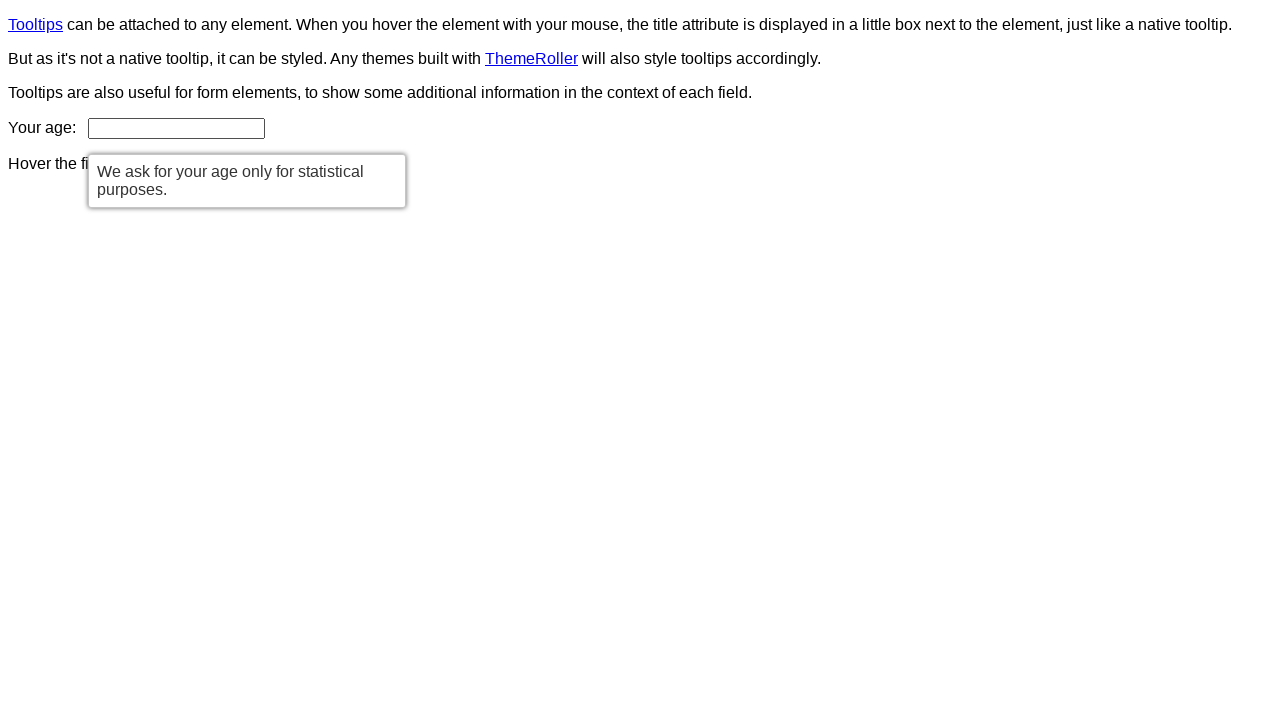

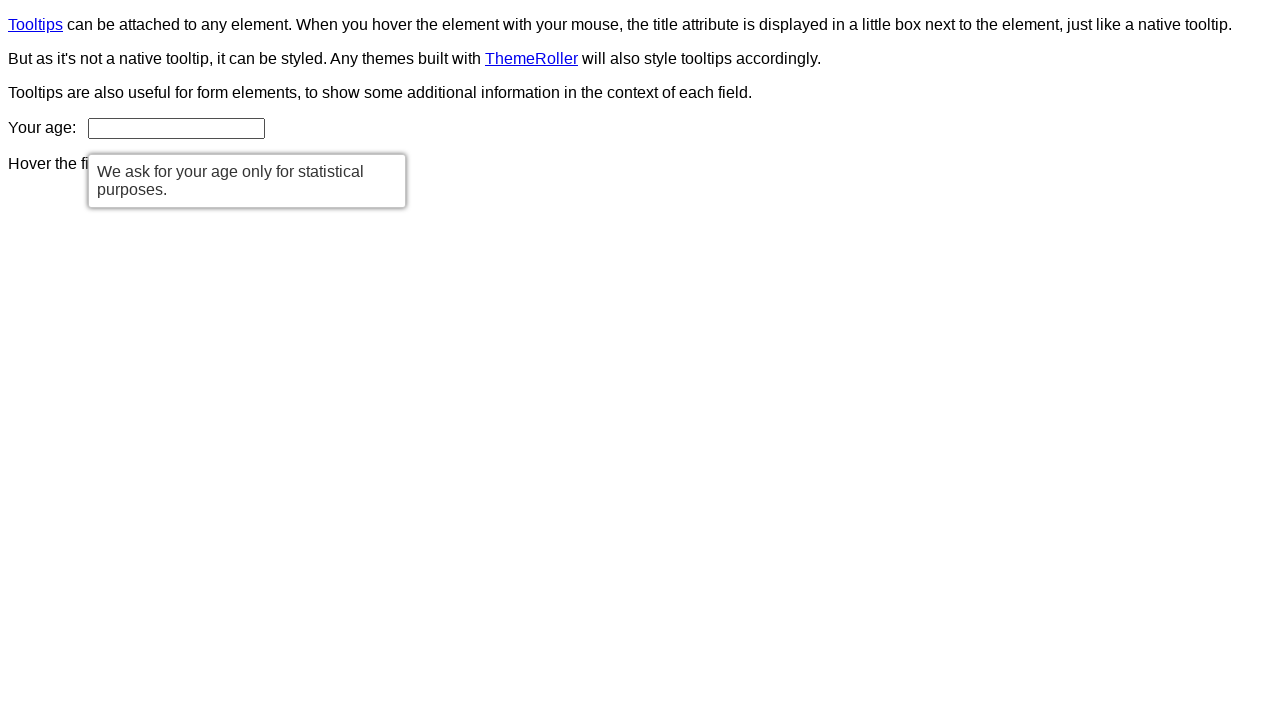